Demonstrates form interaction on a practice page by locating an input field by name, finding a label element positioned above it, and clicking an input element.

Starting URL: https://rahulshettyacademy.com/angularpractice/

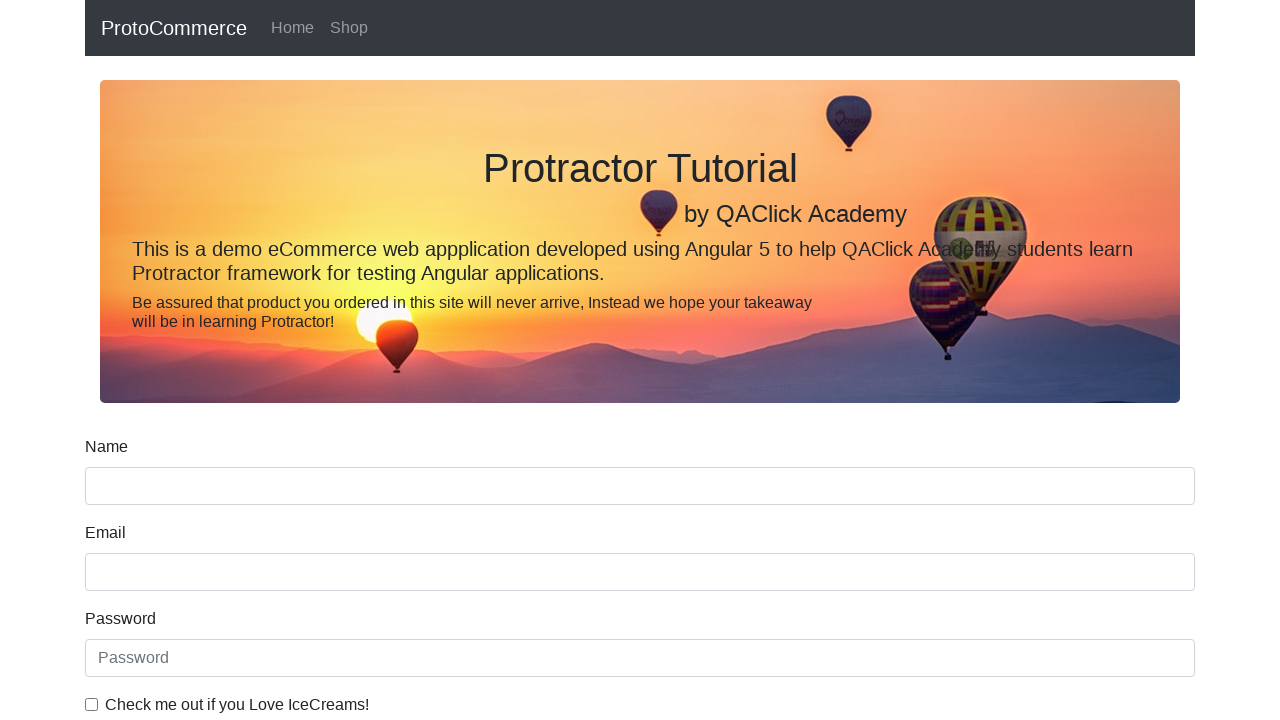

Located name input field by name attribute
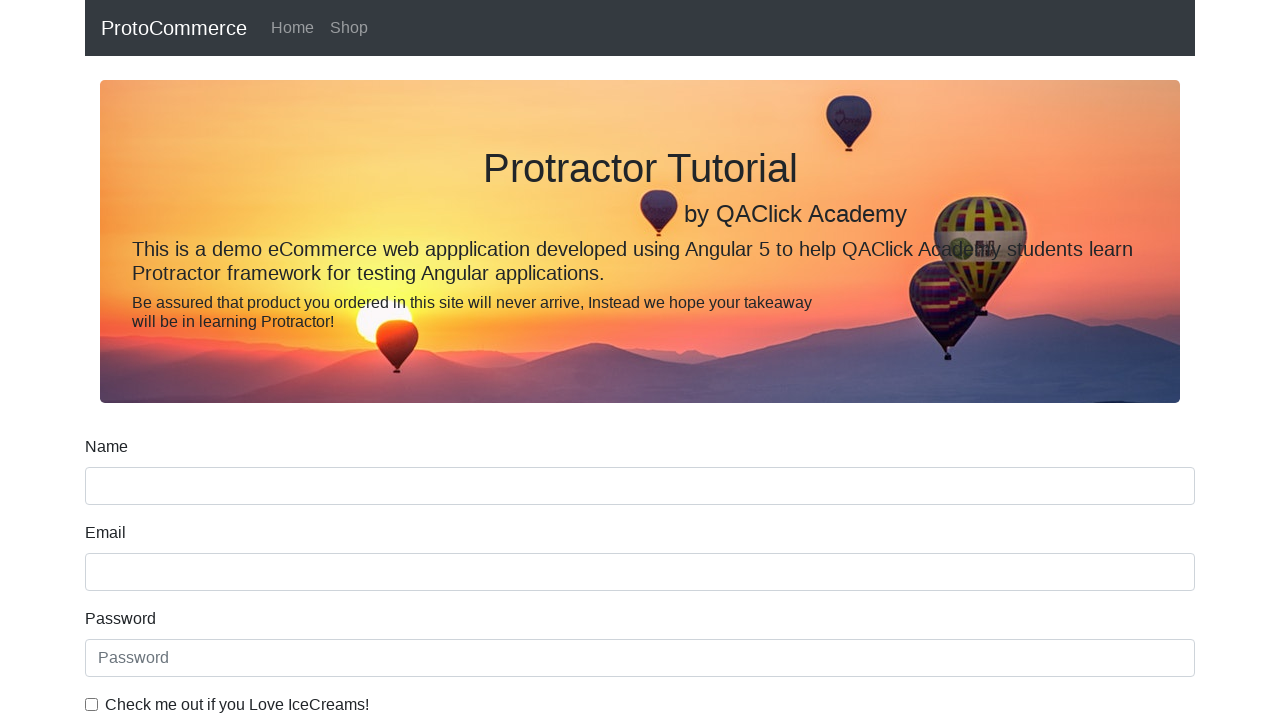

Located label element positioned above name field
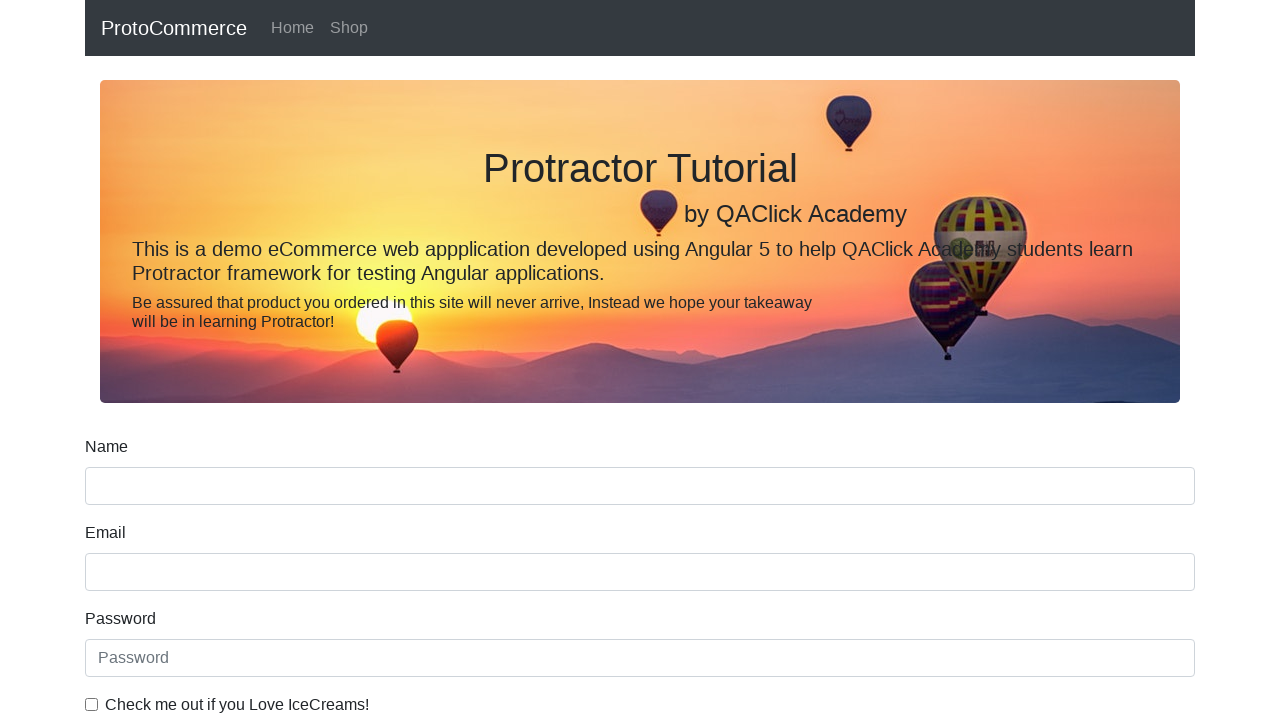

Retrieved and printed label text content
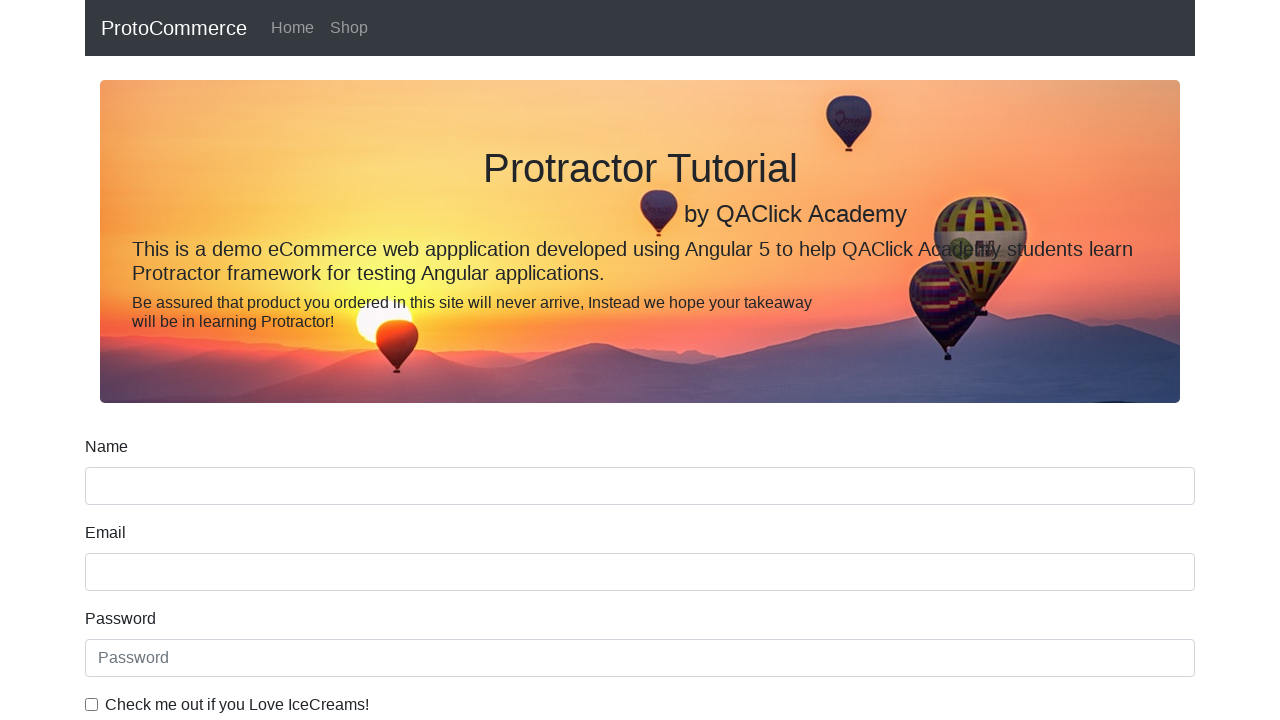

Clicked the first input element on the page at (640, 486) on input >> nth=0
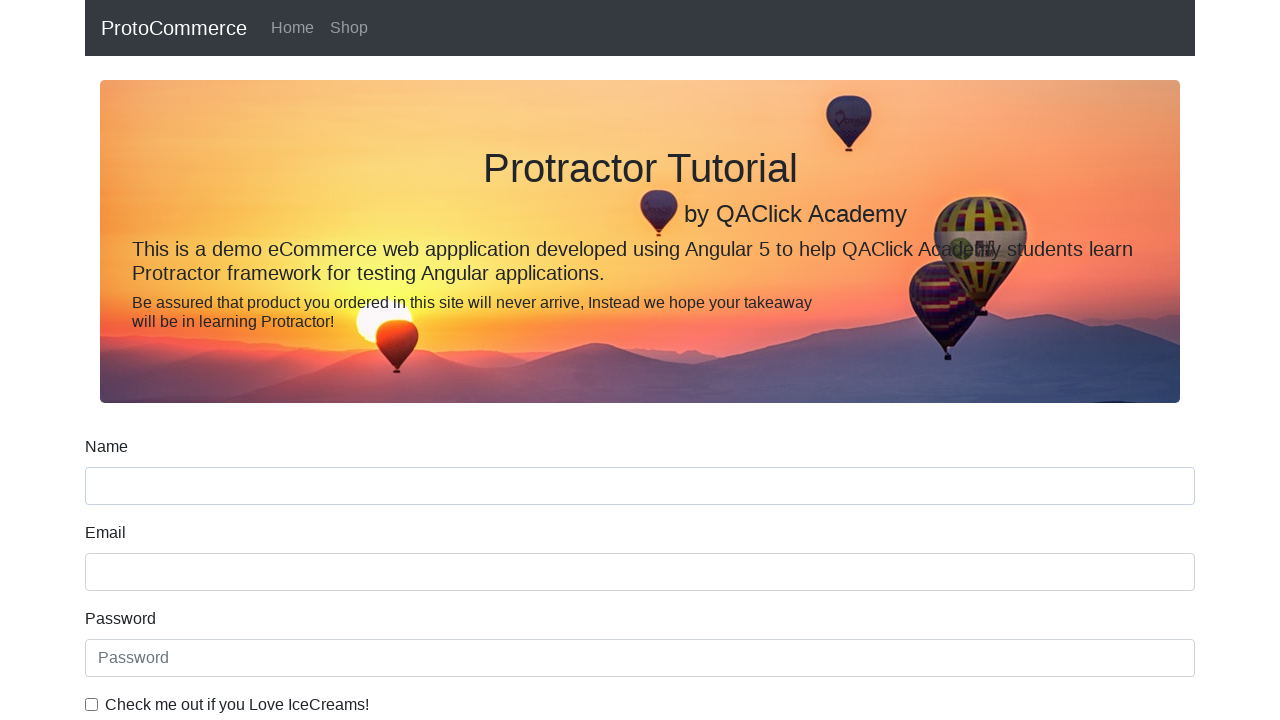

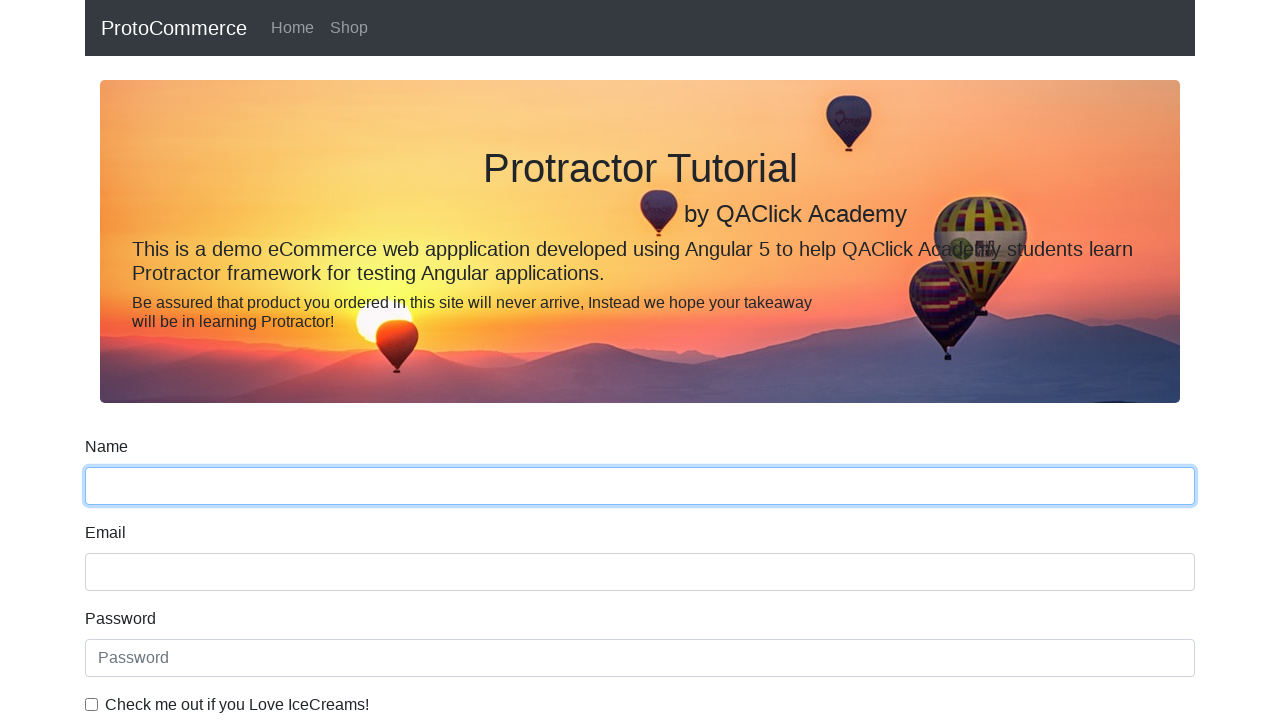